Tests auto-suggestive dropdown by typing in the subjects field and selecting a suggestion

Starting URL: https://demoqa.com/automation-practice-form

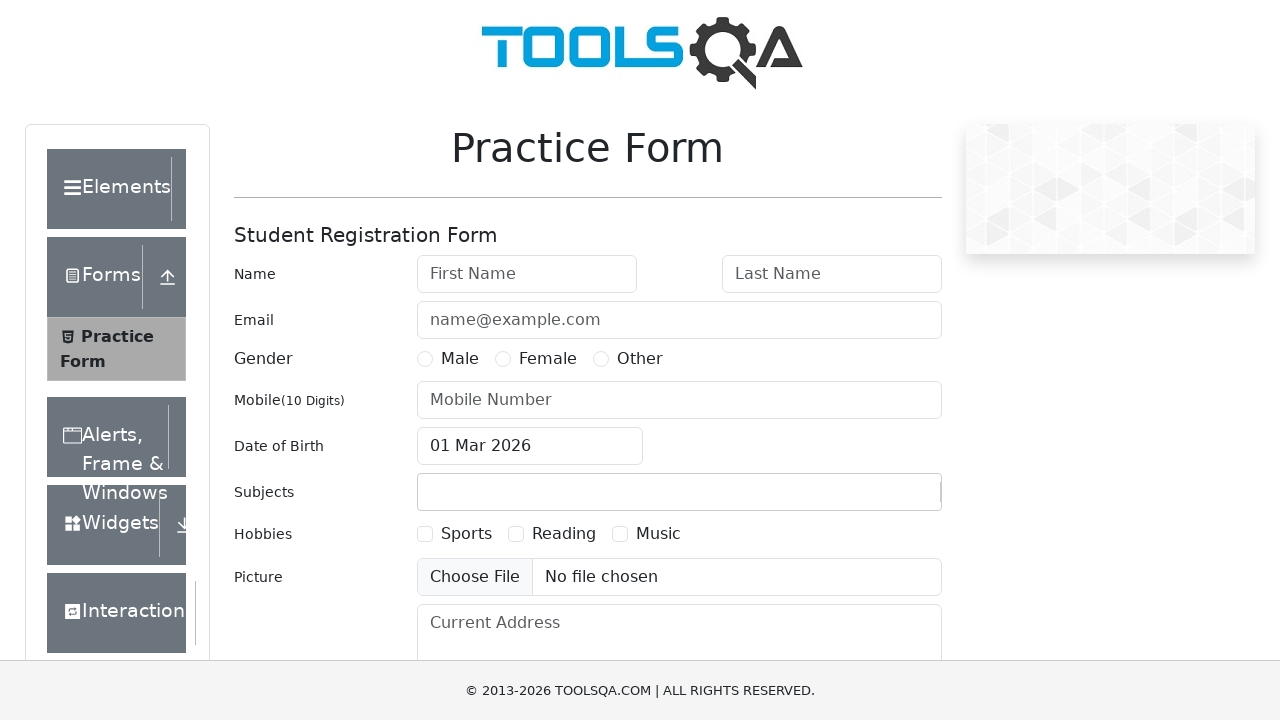

Waited for subjects input field to be available
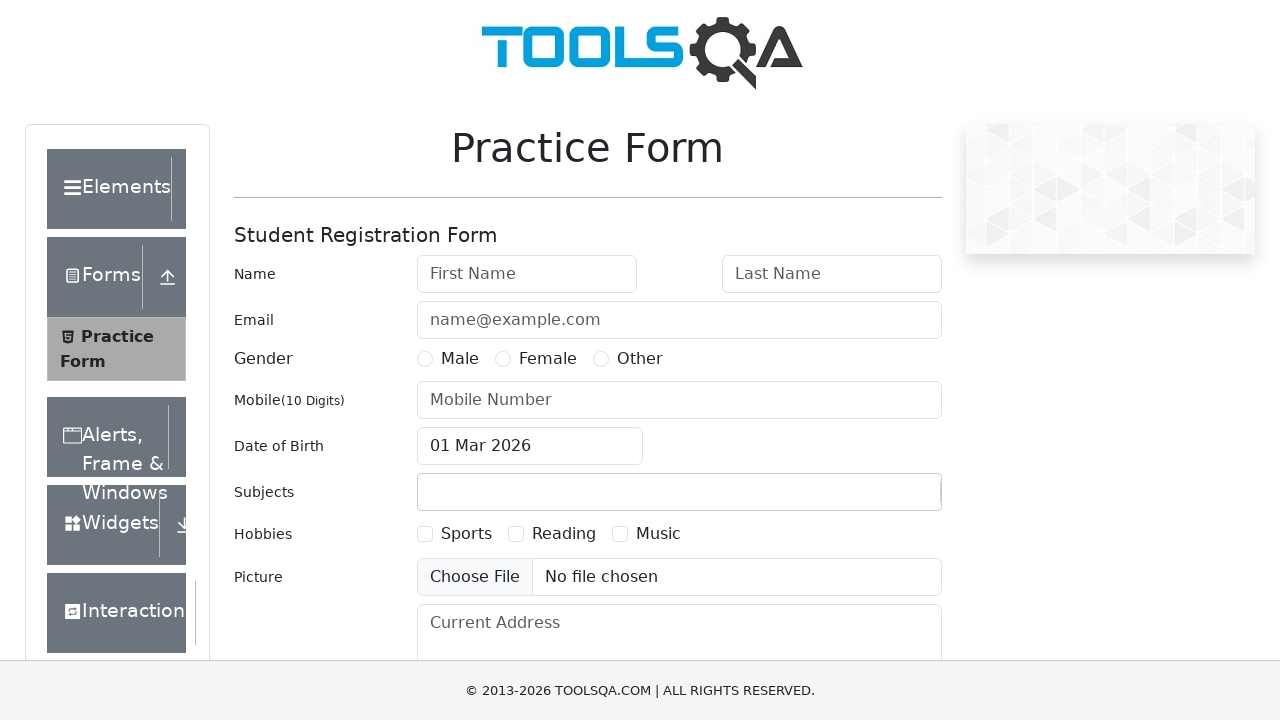

Scrolled subjects input field into view
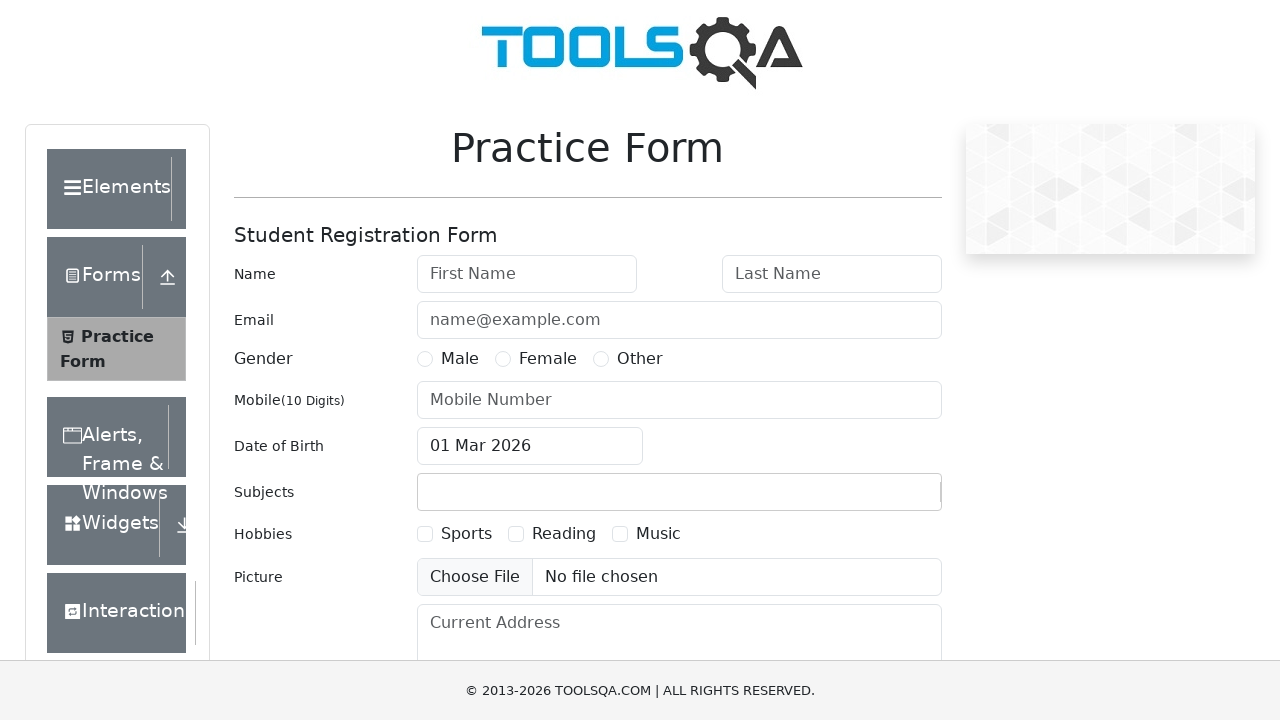

Typed 'Maths' into subjects input field on #subjectsInput
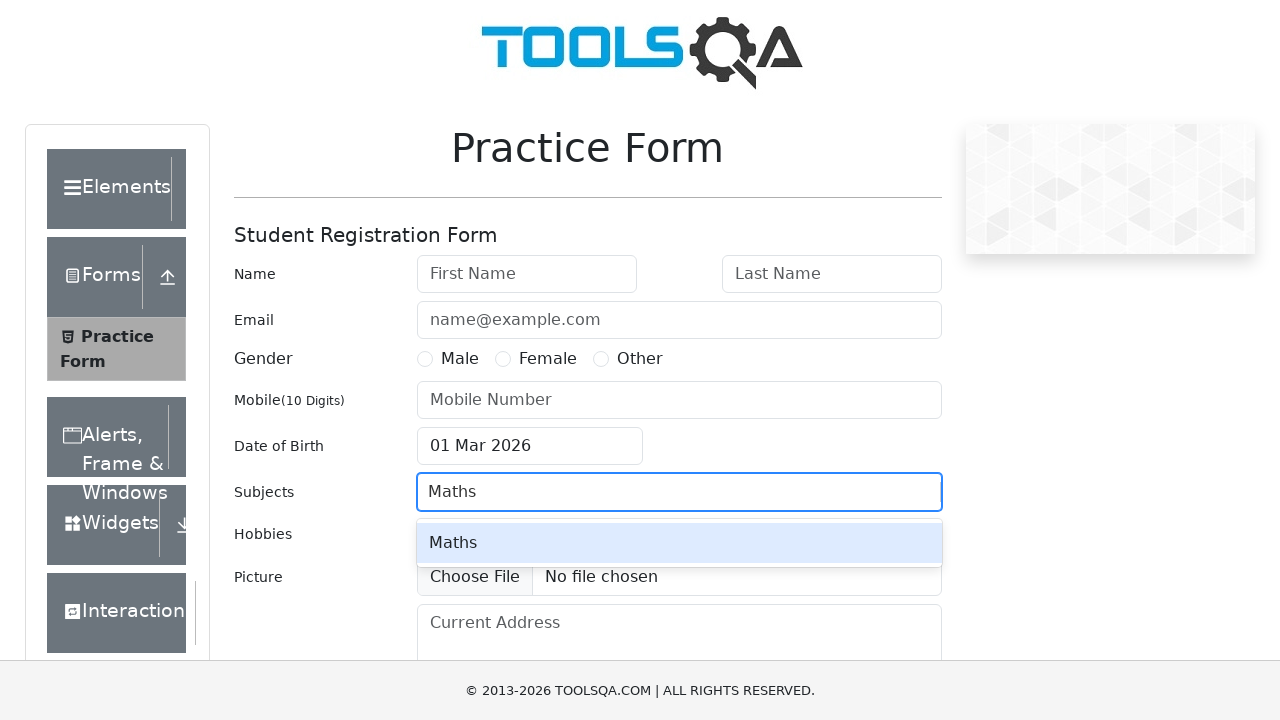

Selected 'Maths' from the auto-suggestive dropdown at (679, 543) on xpath=//div[text()='Maths']
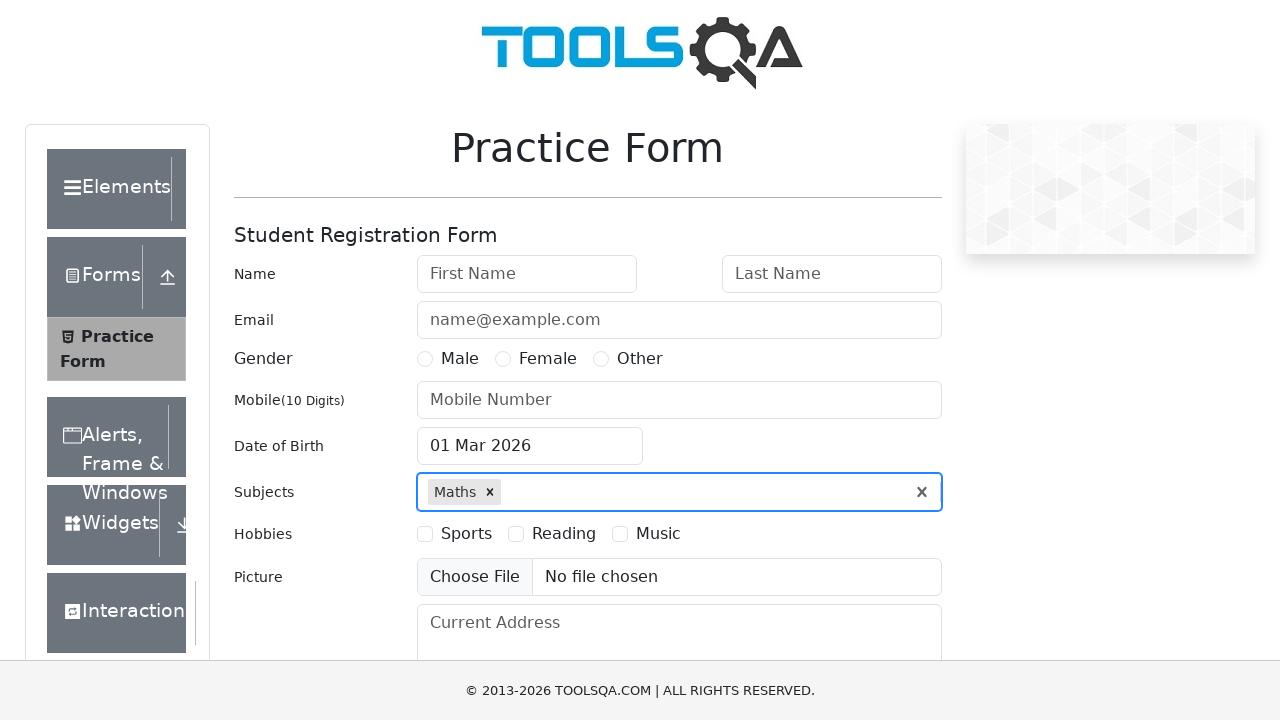

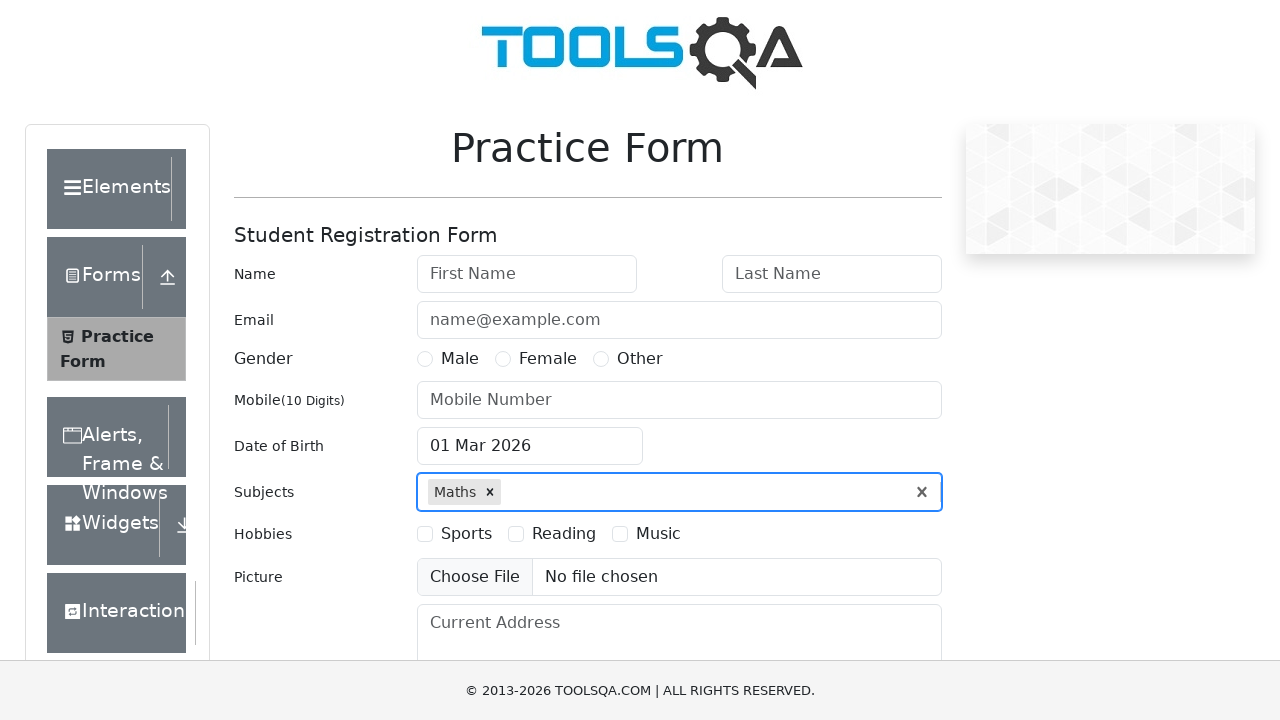